Navigates to the OrangeHRM website homepage and verifies the page loads by checking the title contains "OrangeHRM"

Starting URL: https://www.orangehrm.com

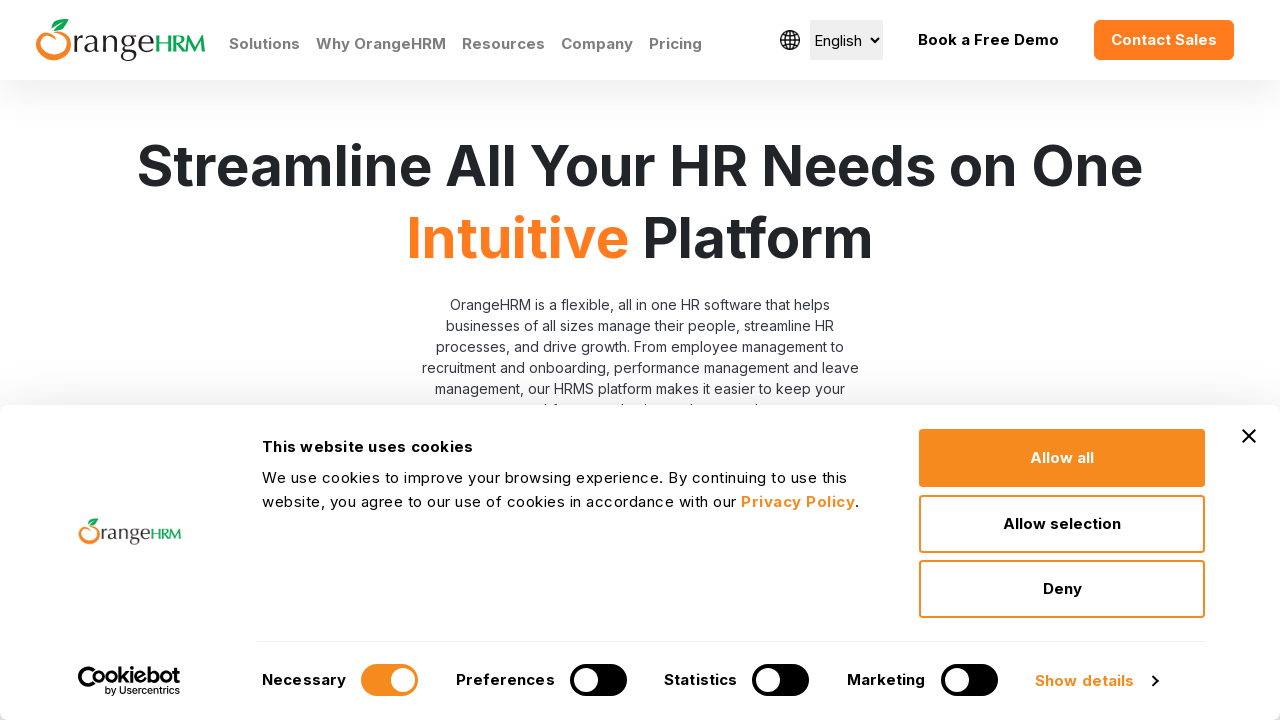

Navigated to OrangeHRM homepage
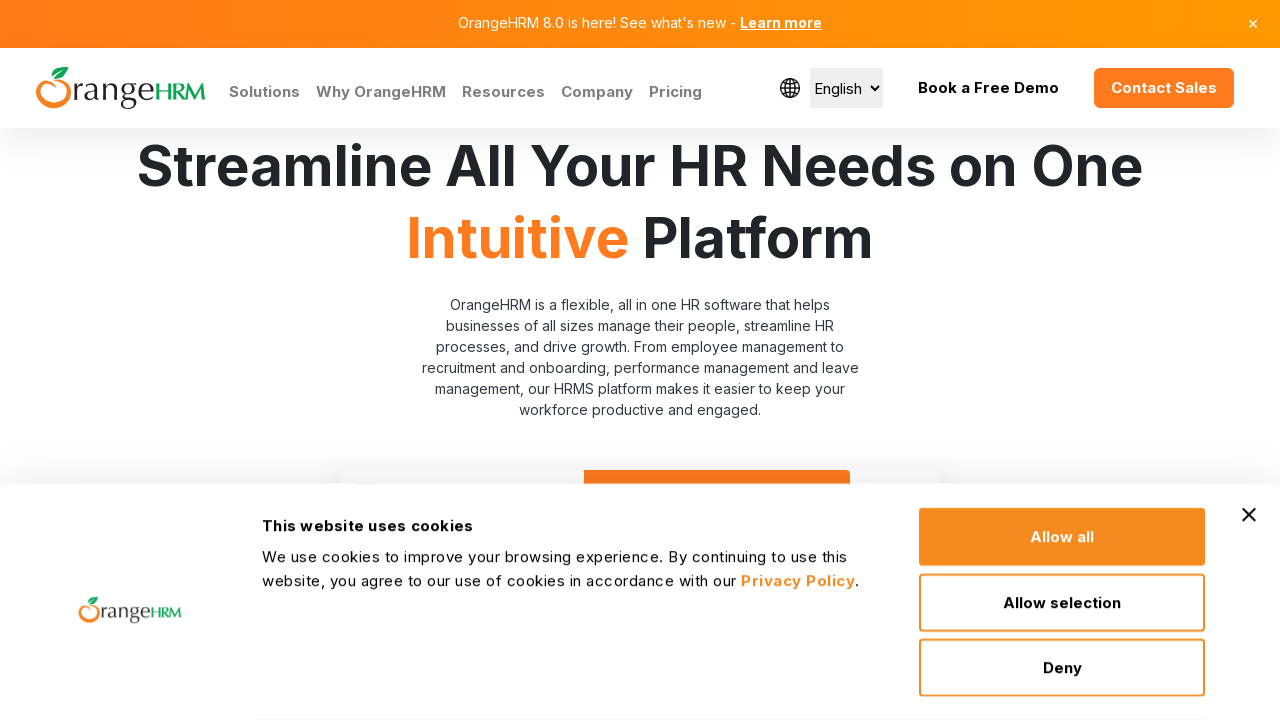

Waited for page DOM to load completely
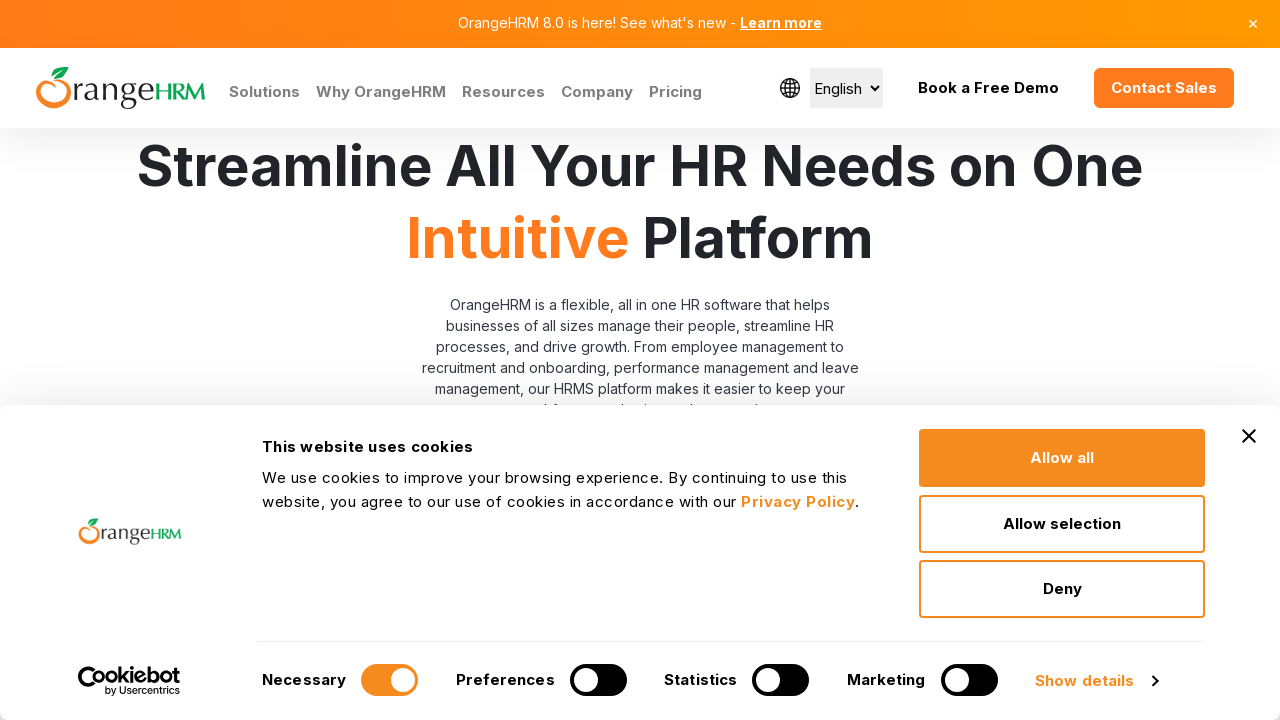

Verified page title contains 'OrangeHRM' - actual title: 'Human Resources Management Software | HRMS | OrangeHRM'
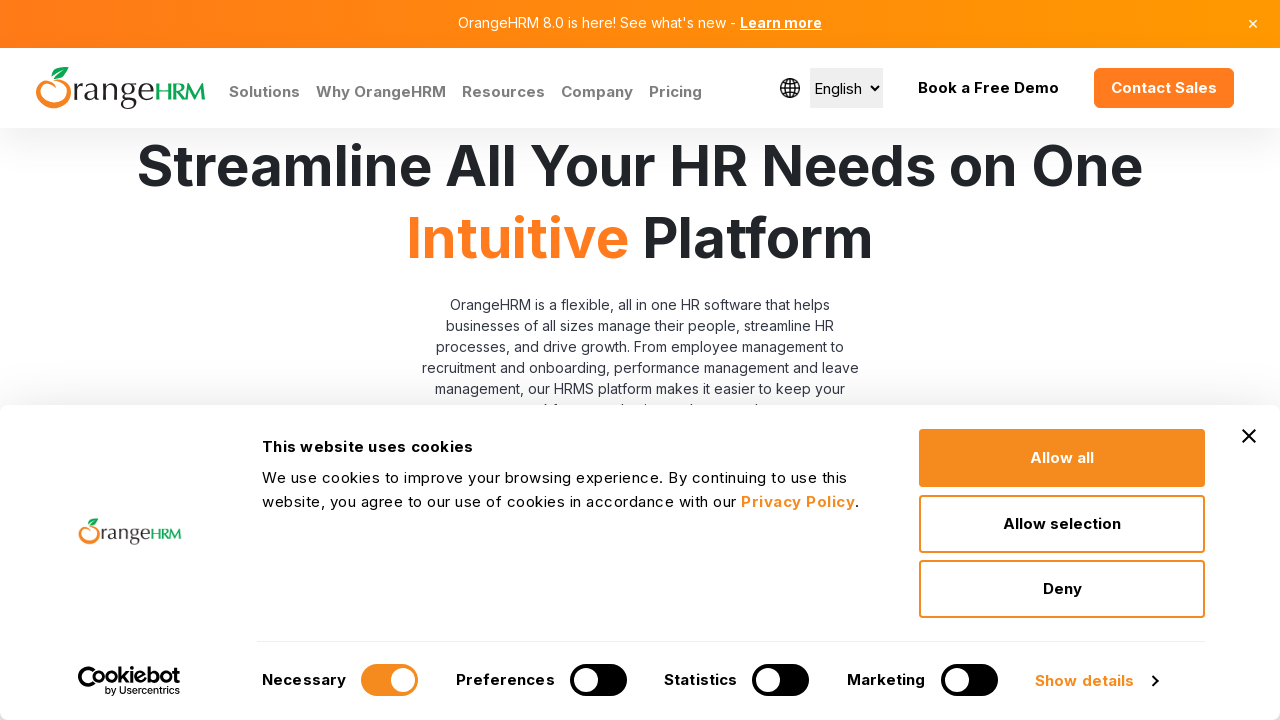

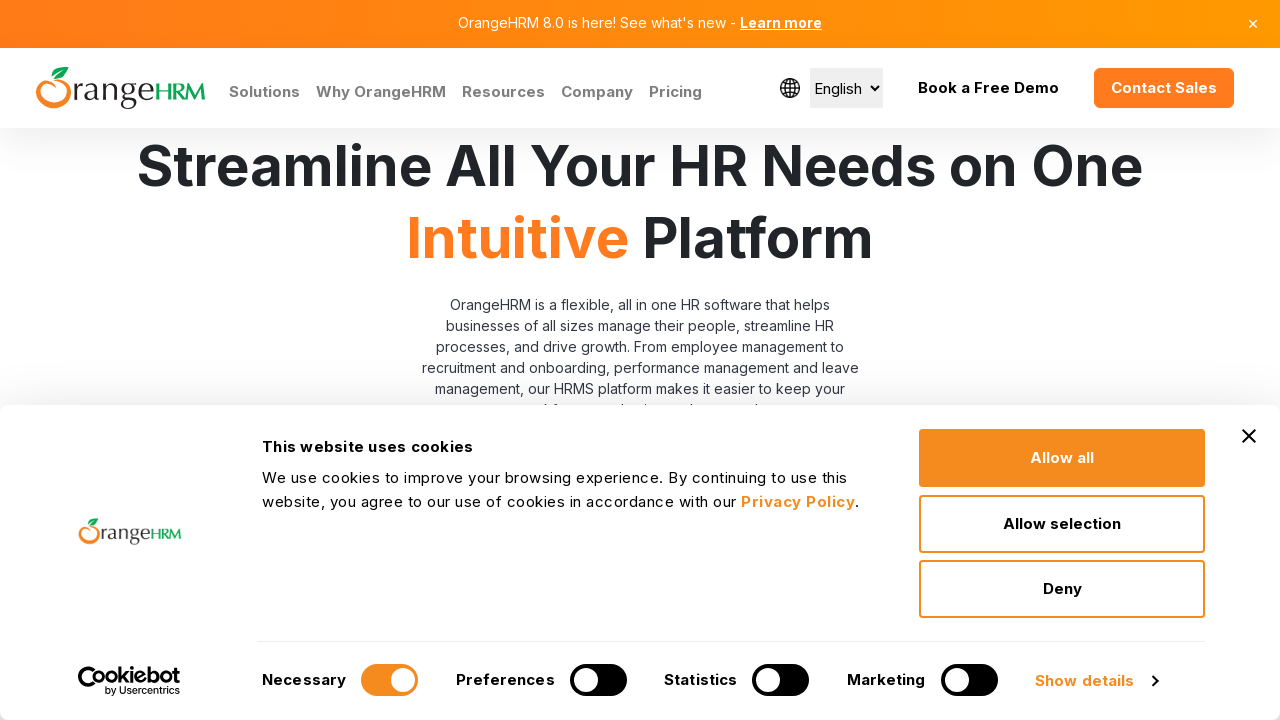